Tests that clicking an adder button and immediately trying to find a dynamically added element fails because the element hasn't appeared yet

Starting URL: https://www.selenium.dev/selenium/web/dynamic.html

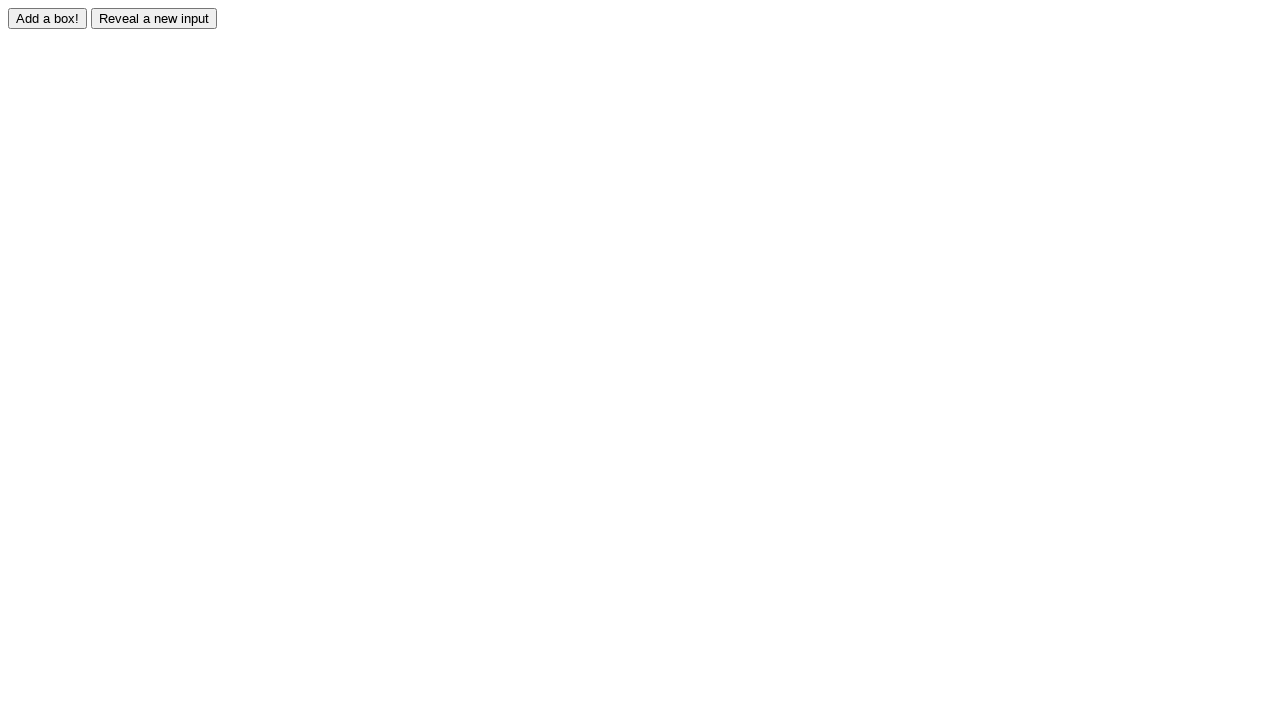

Navigated to dynamic element test page
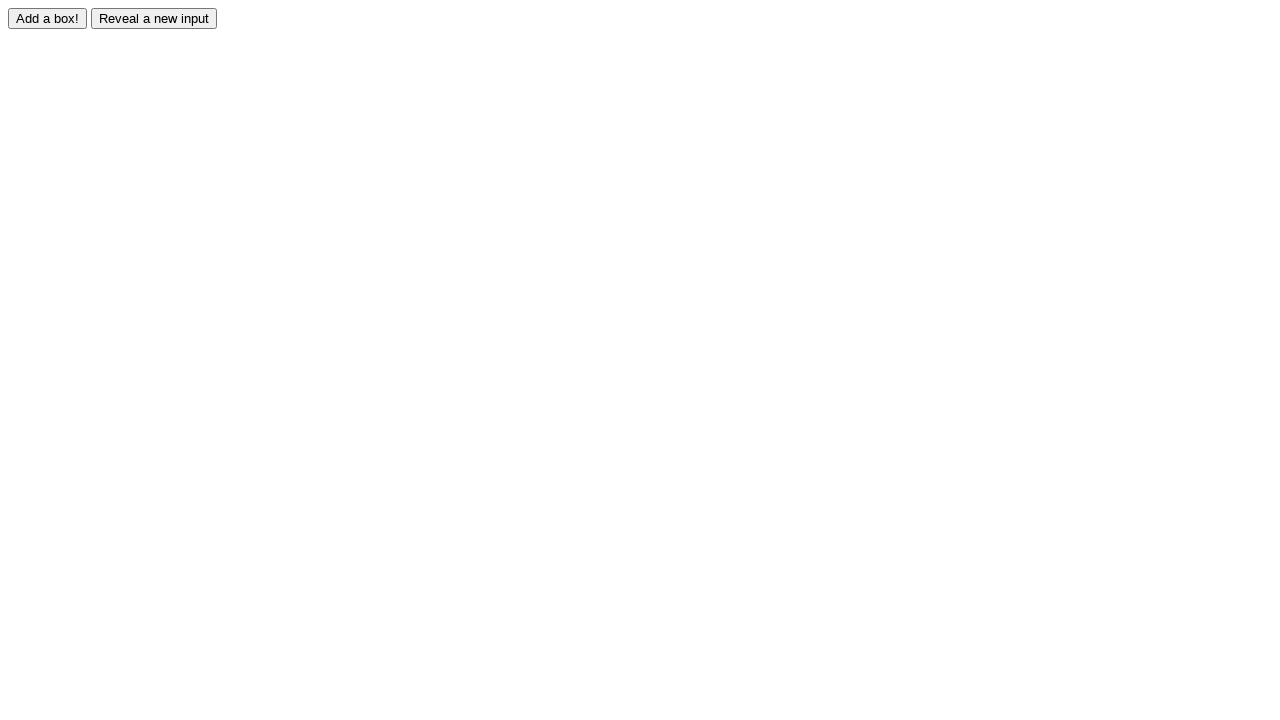

Clicked adder button to dynamically add element at (48, 18) on #adder
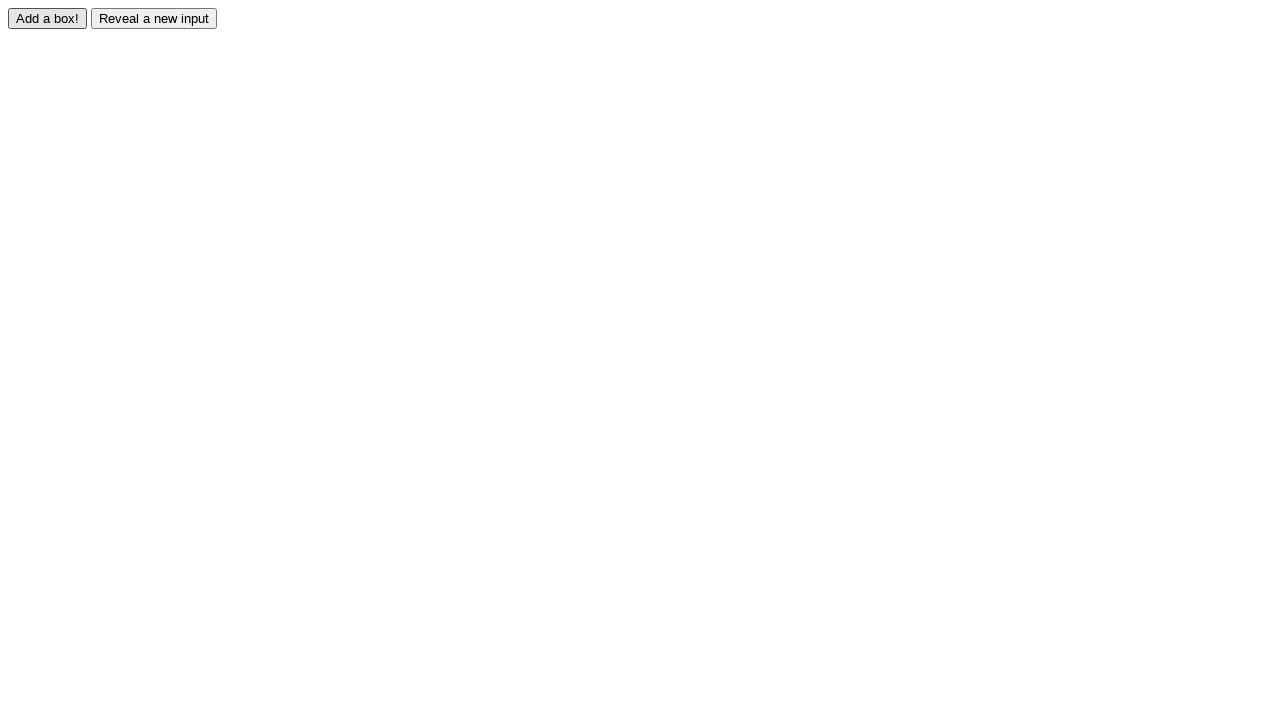

Confirmed dynamically added element #box0 does not exist immediately
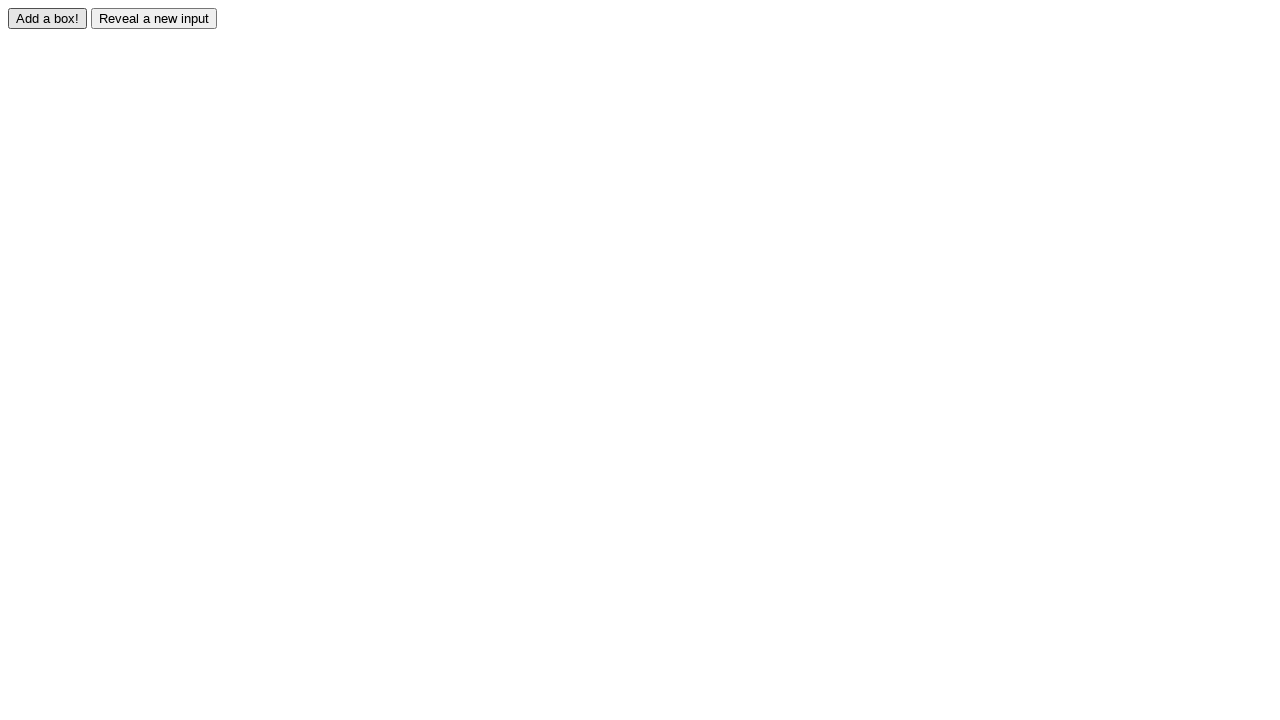

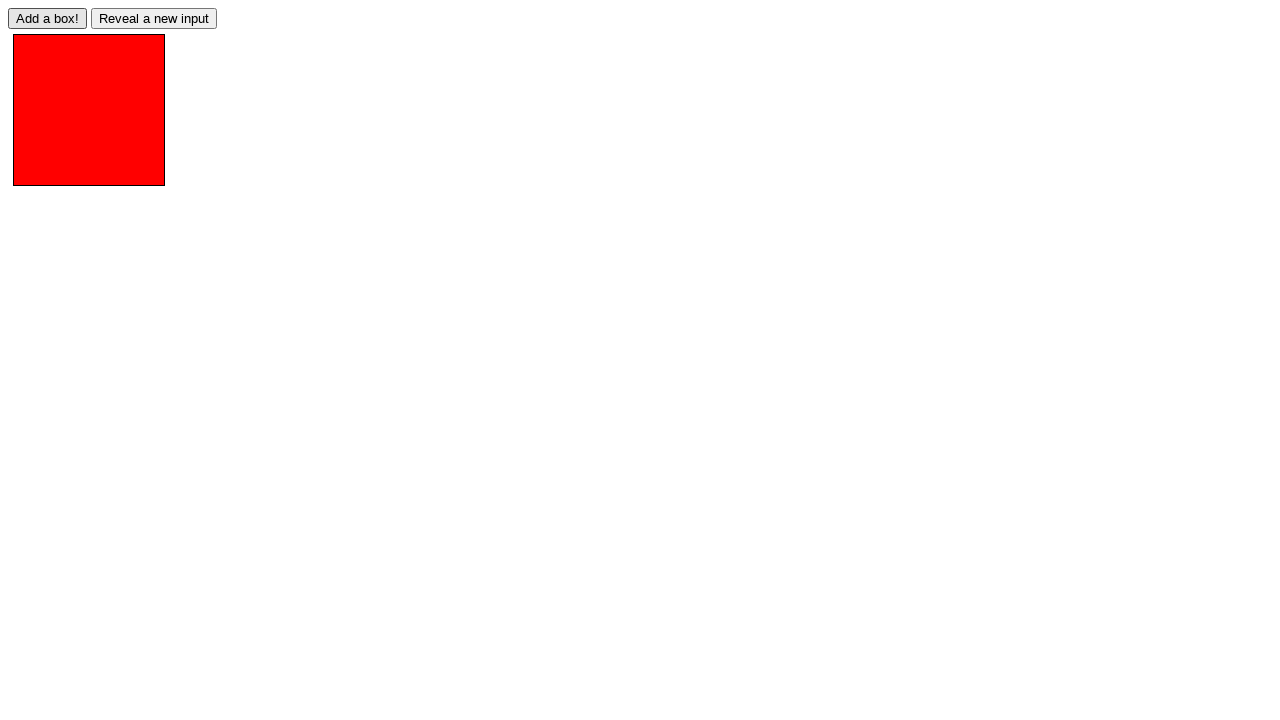